Calculates and verifies the sum of prices in a product table

Starting URL: https://rahulshettyacademy.com/AutomationPractice/

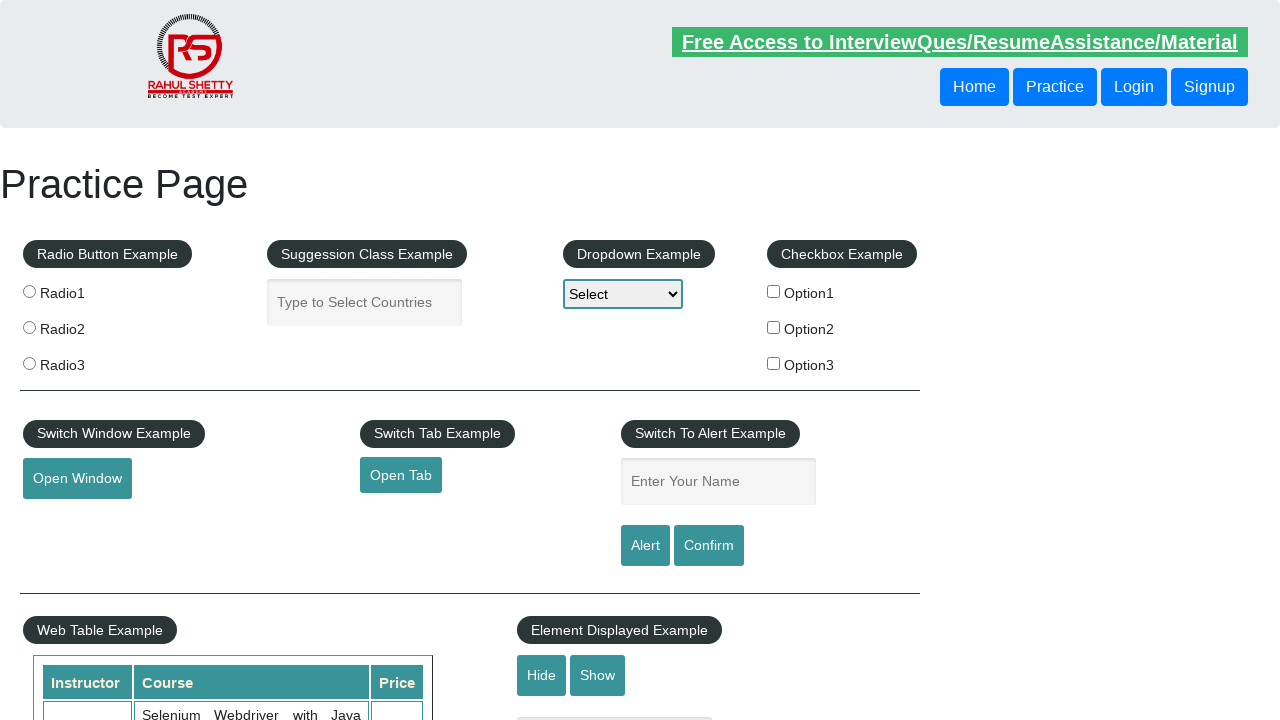

Retrieved all price elements from product table (3rd column)
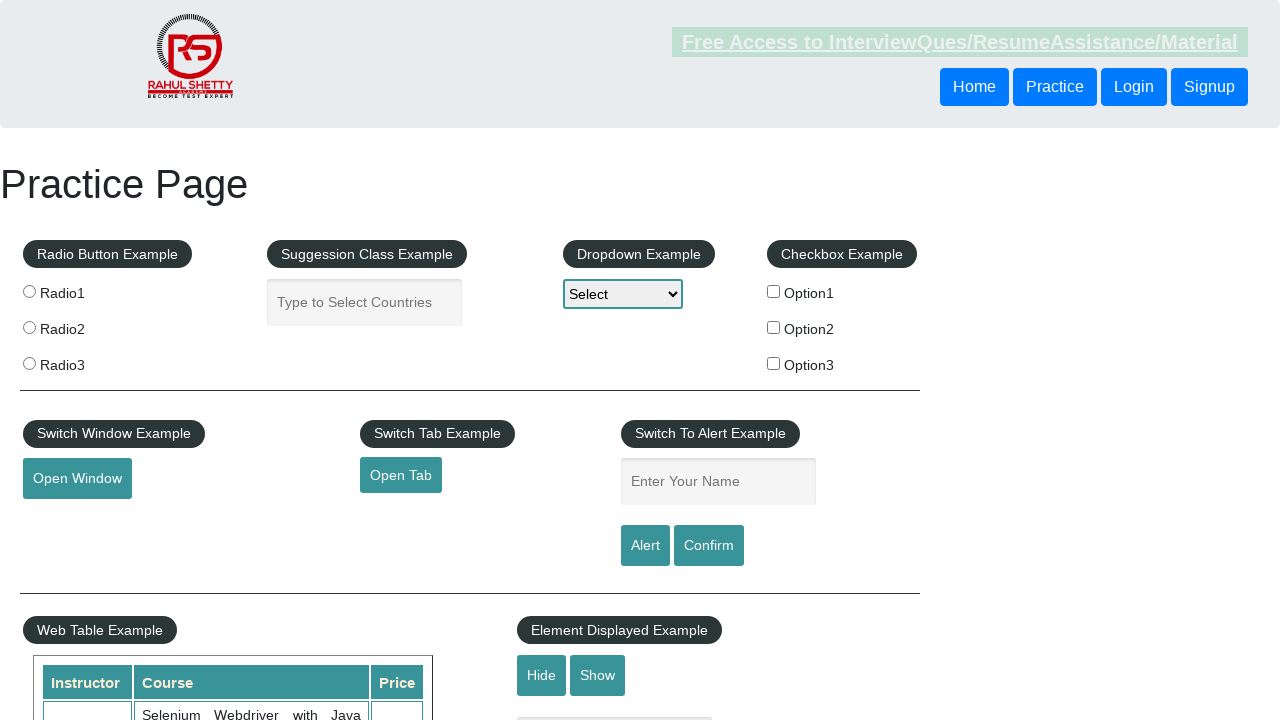

Calculated sum of all product prices: 235
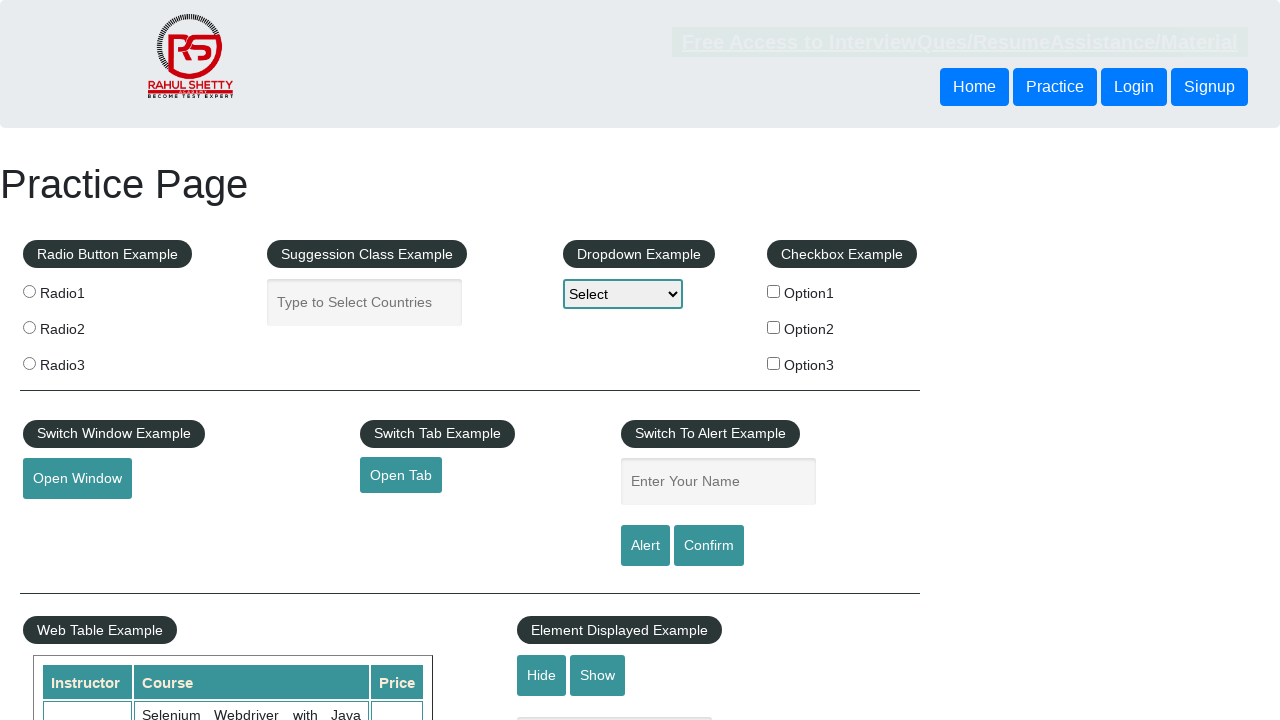

Printed total sum result: 235
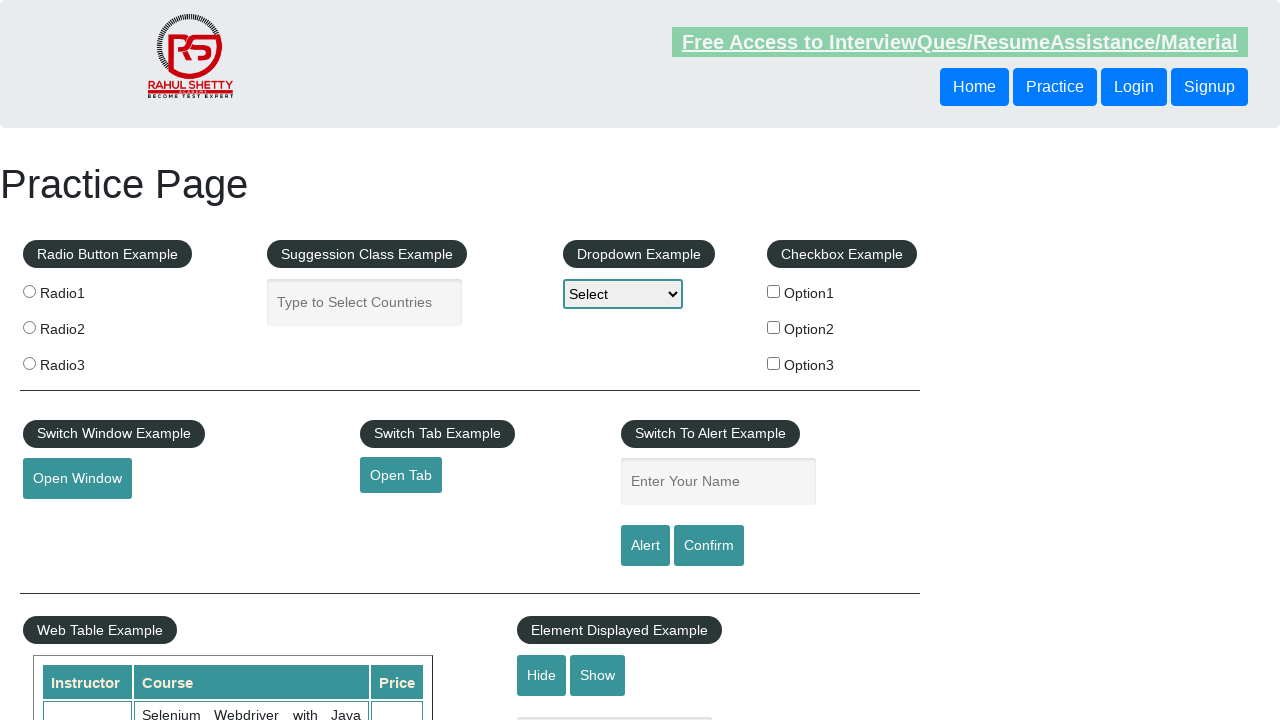

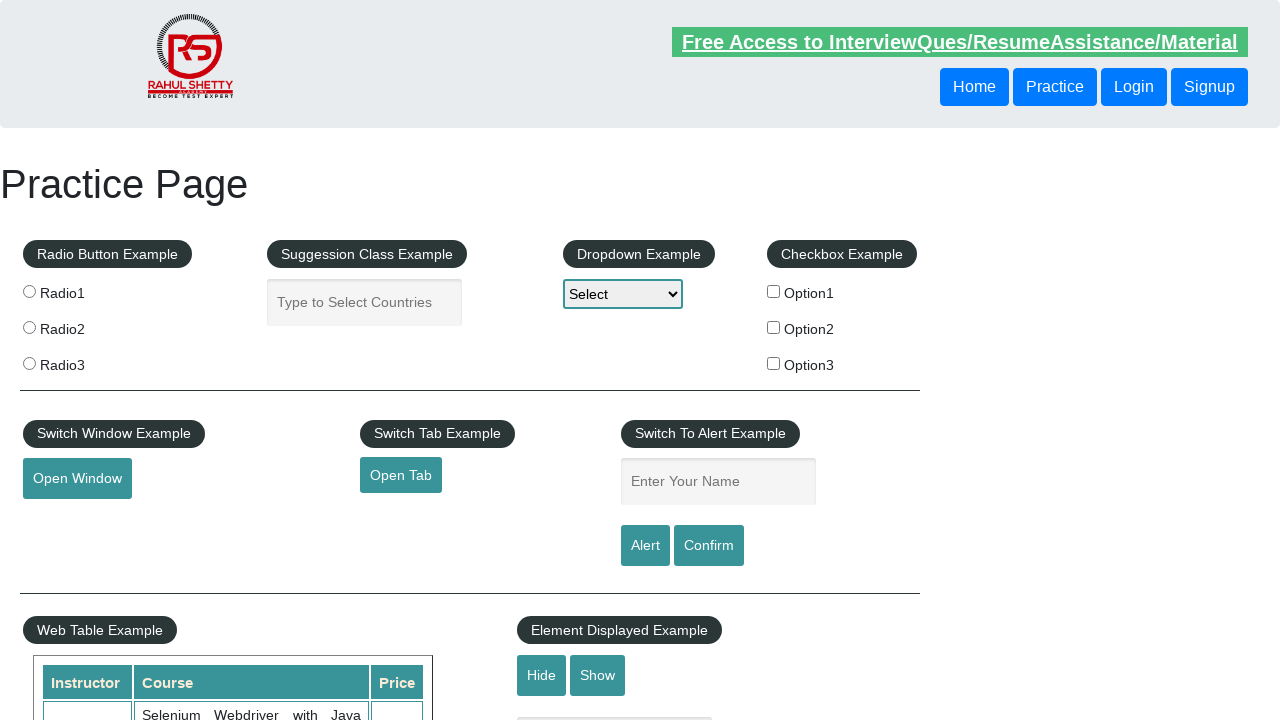